Tests iframe handling by switching between multiple frames and nested frames, filling text inputs in each frame and interacting with elements inside an inner iframe

Starting URL: https://ui.vision/demo/webtest/frames/

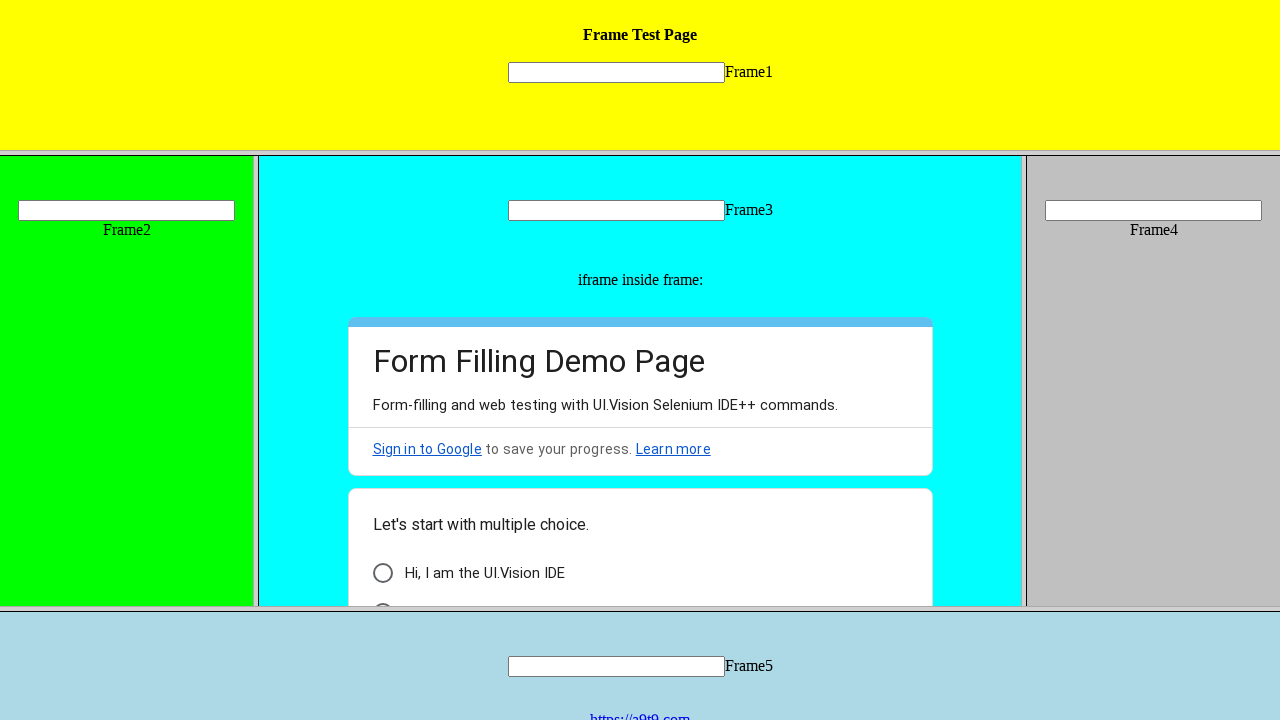

Located frame 1 with src='frame_1.html'
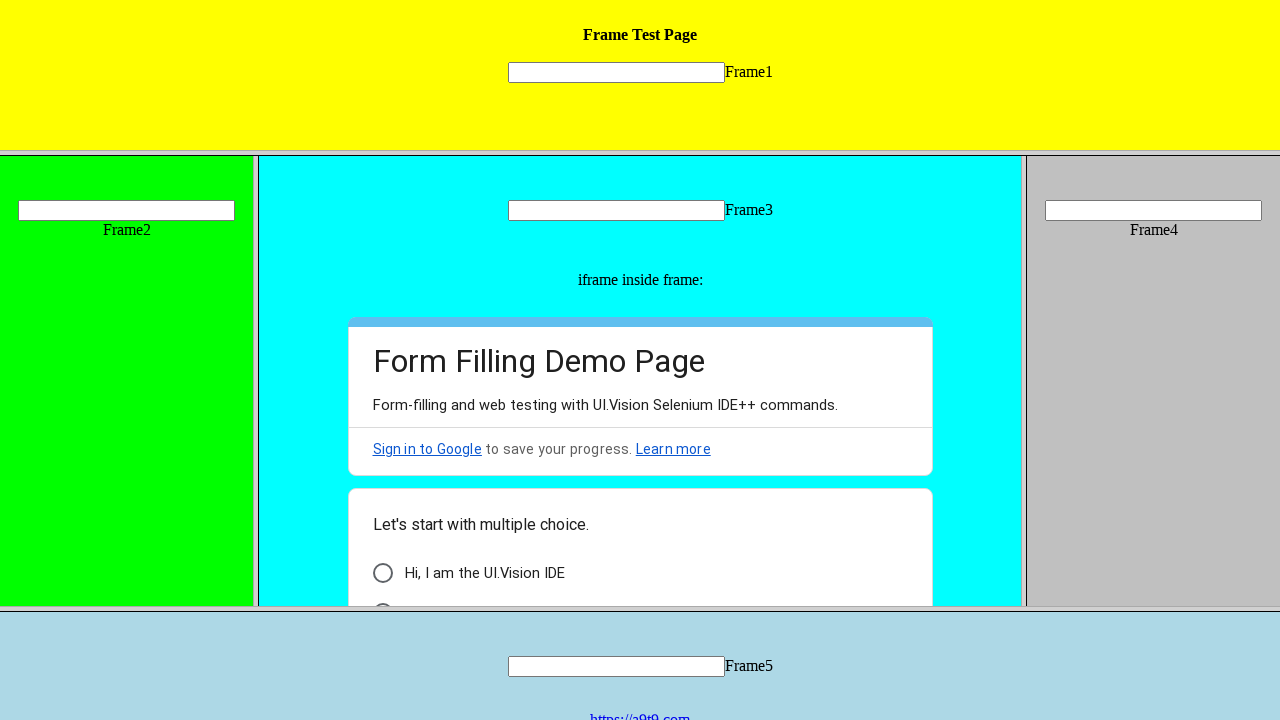

Filled text input 'mytext1' in frame 1 with 'Test' on frame[src='frame_1.html'] >> internal:control=enter-frame >> input[name='mytext1
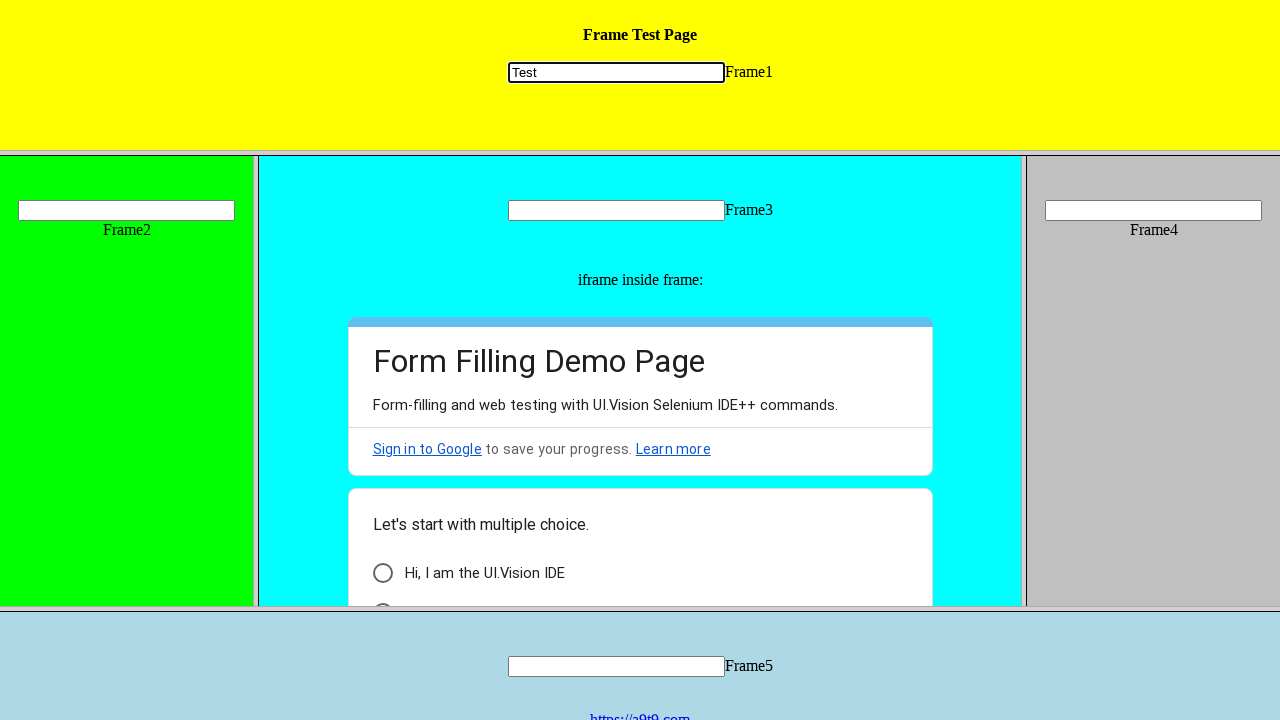

Located frame 2 with src='frame_2.html'
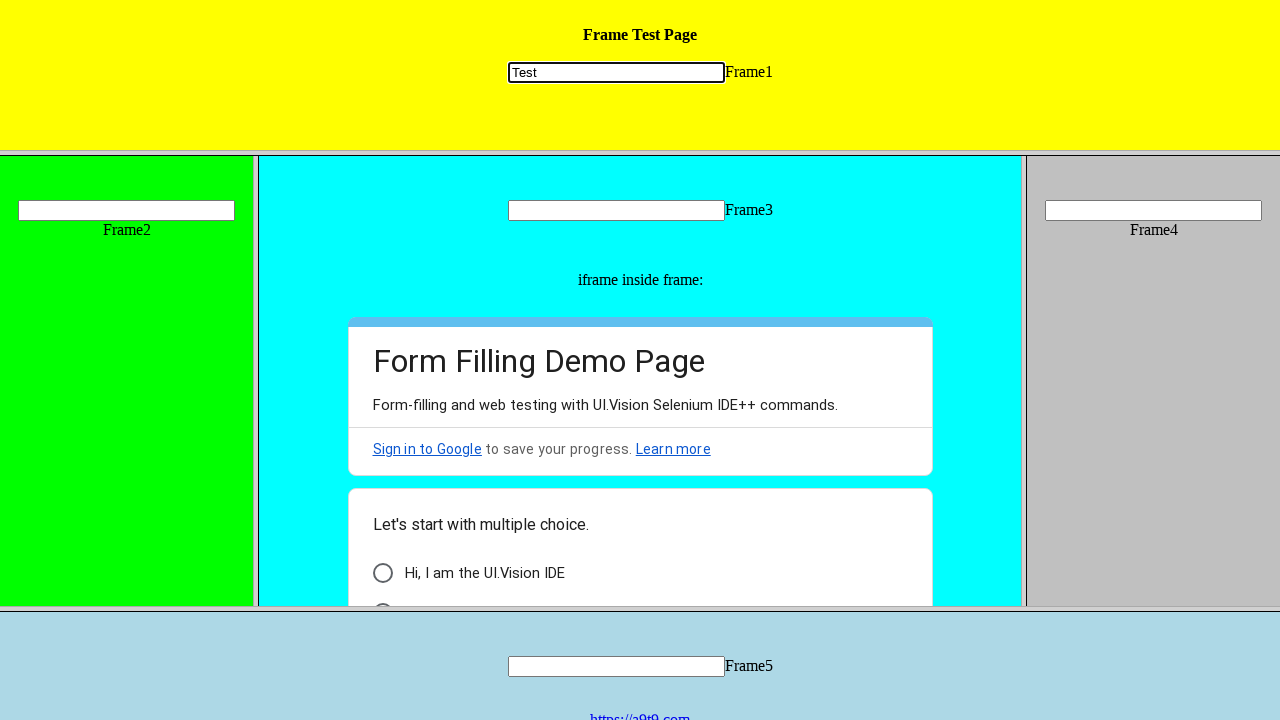

Filled text input 'mytext2' in frame 2 with 'Test 1' on frame[src='frame_2.html'] >> internal:control=enter-frame >> input[name='mytext2
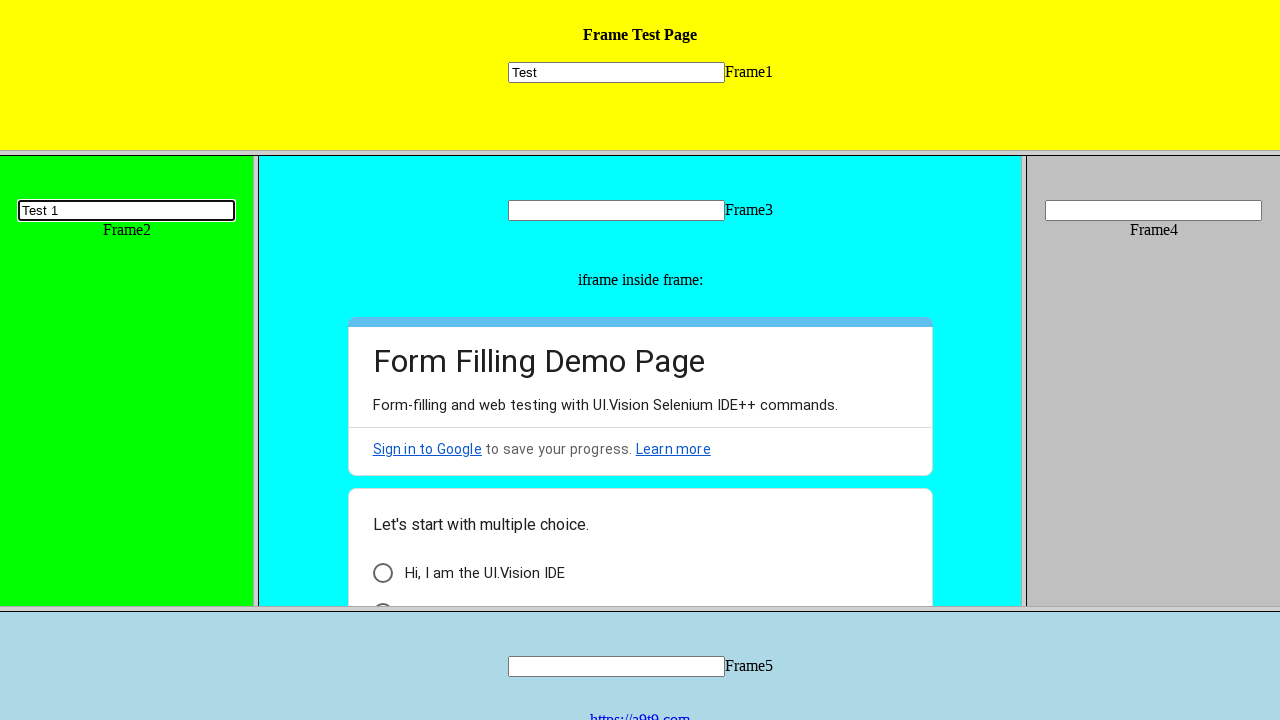

Located frame 3 with src='frame_3.html'
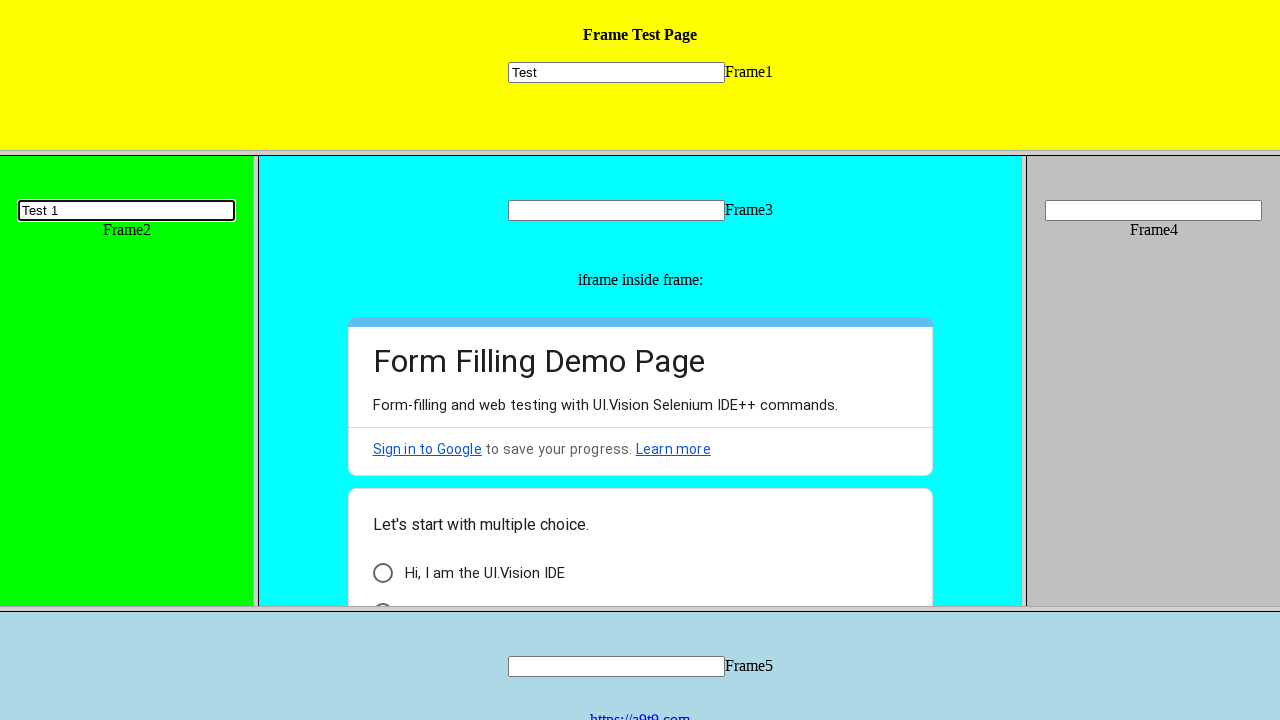

Filled text input 'mytext3' in frame 3 with 'Test 2' on frame[src='frame_3.html'] >> internal:control=enter-frame >> input[name='mytext3
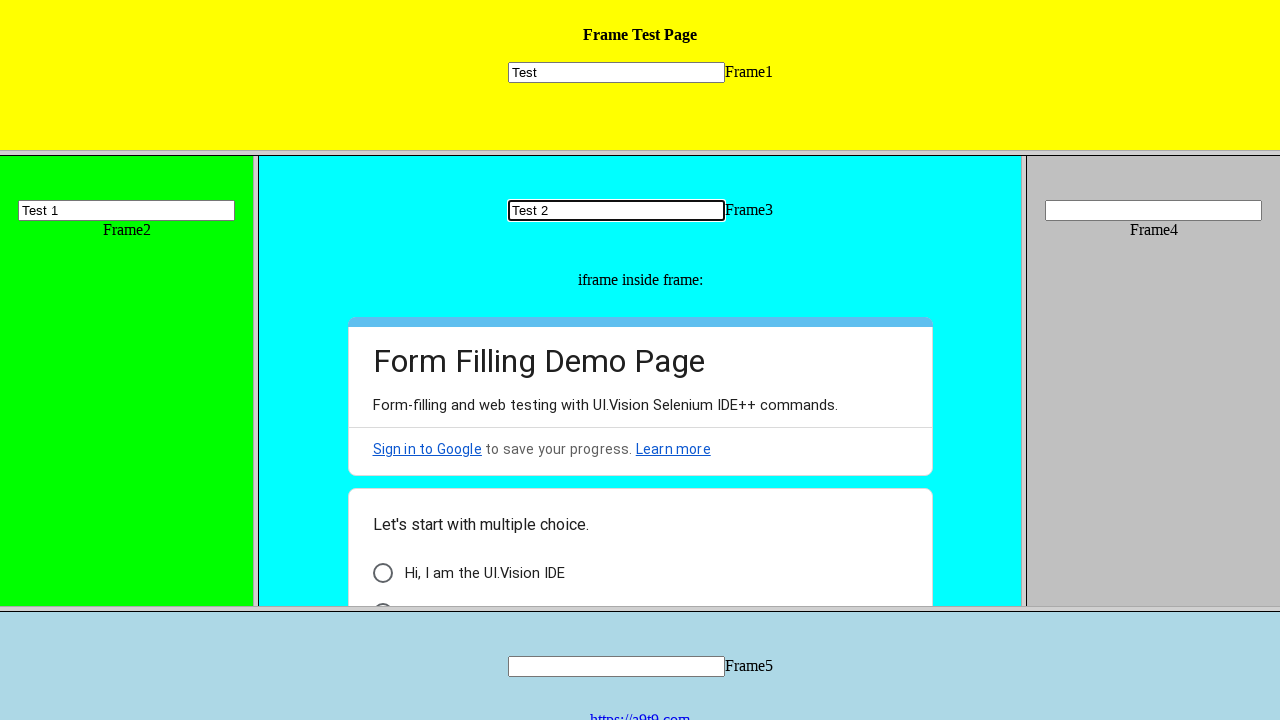

Located inner iframe nested within frame 3
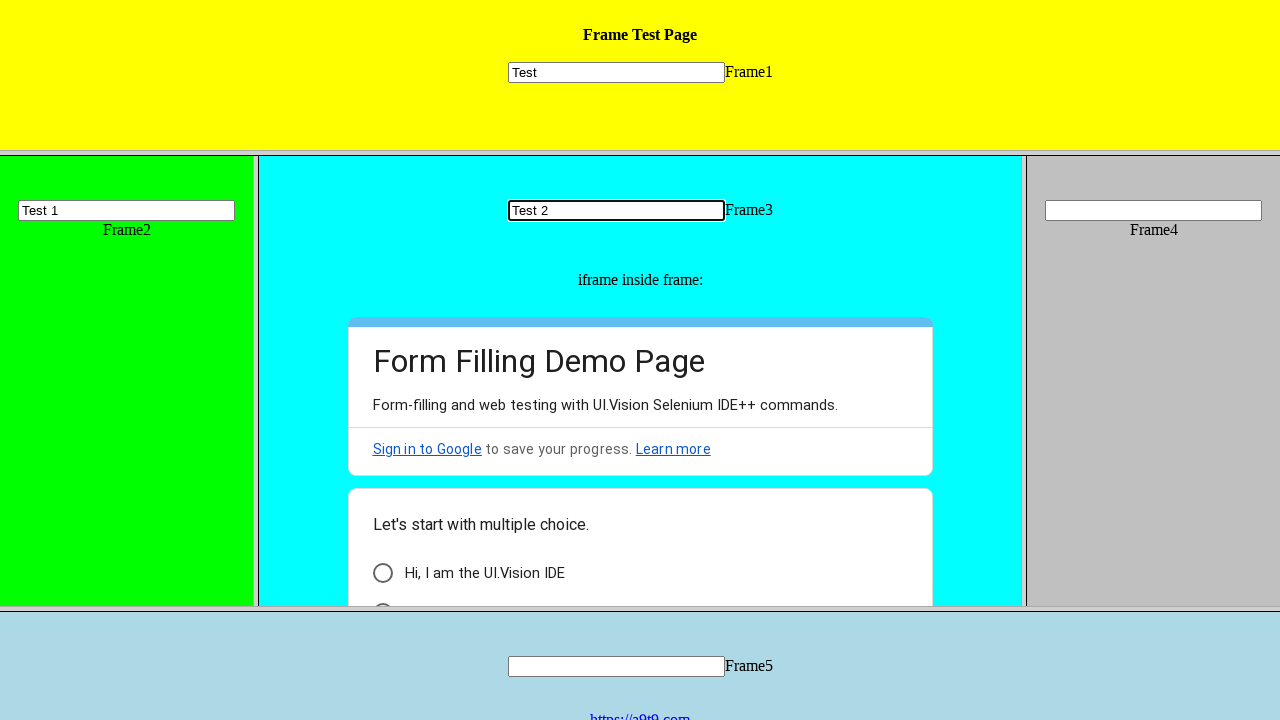

Clicked first element with class 'AB7Lab.Id5V1' in inner iframe at (382, 573) on frame[src='frame_3.html'] >> internal:control=enter-frame >> iframe >> internal:
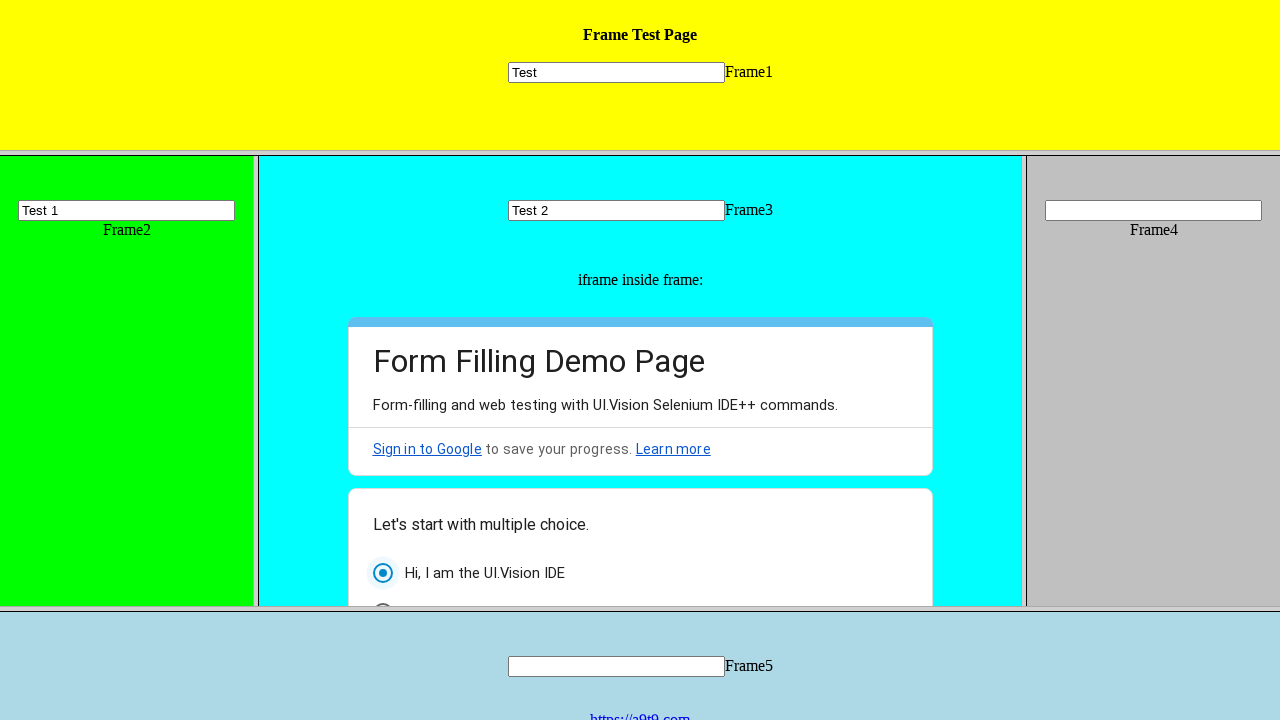

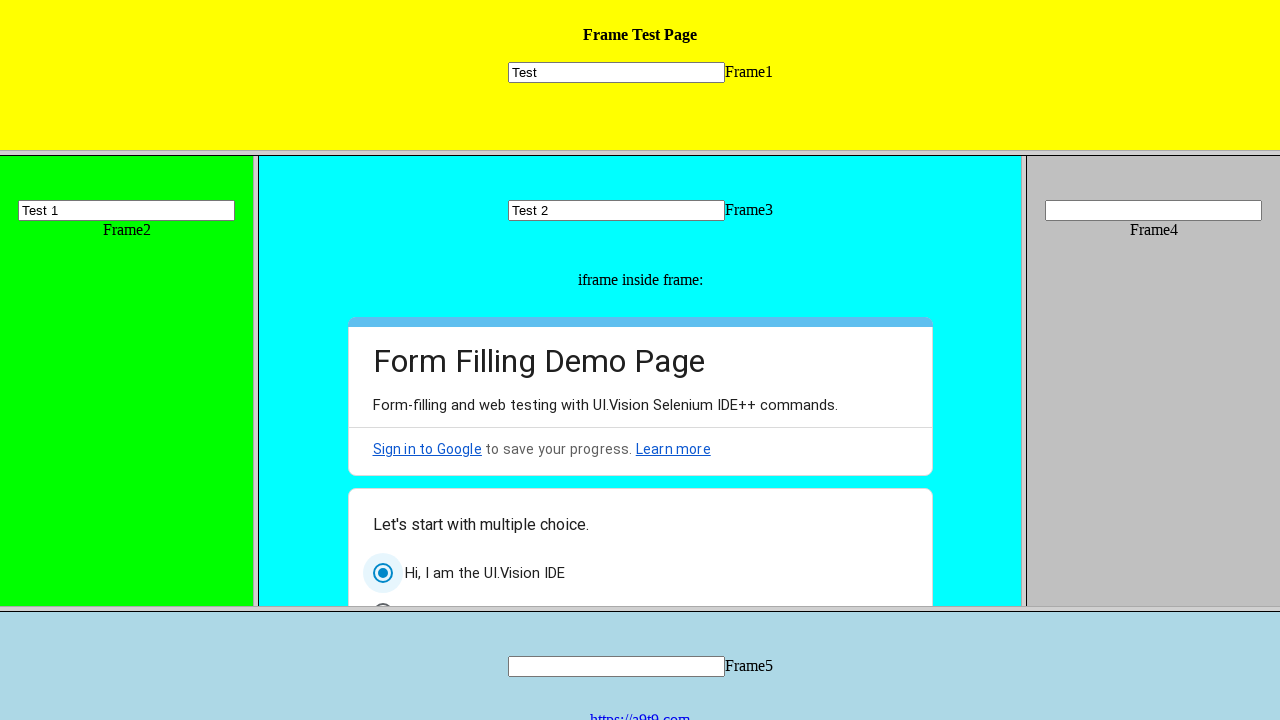